Demonstrates browser window management by maximizing the browser window, waiting, and then minimizing it on a job portal website.

Starting URL: http://www.monsterindia.com/

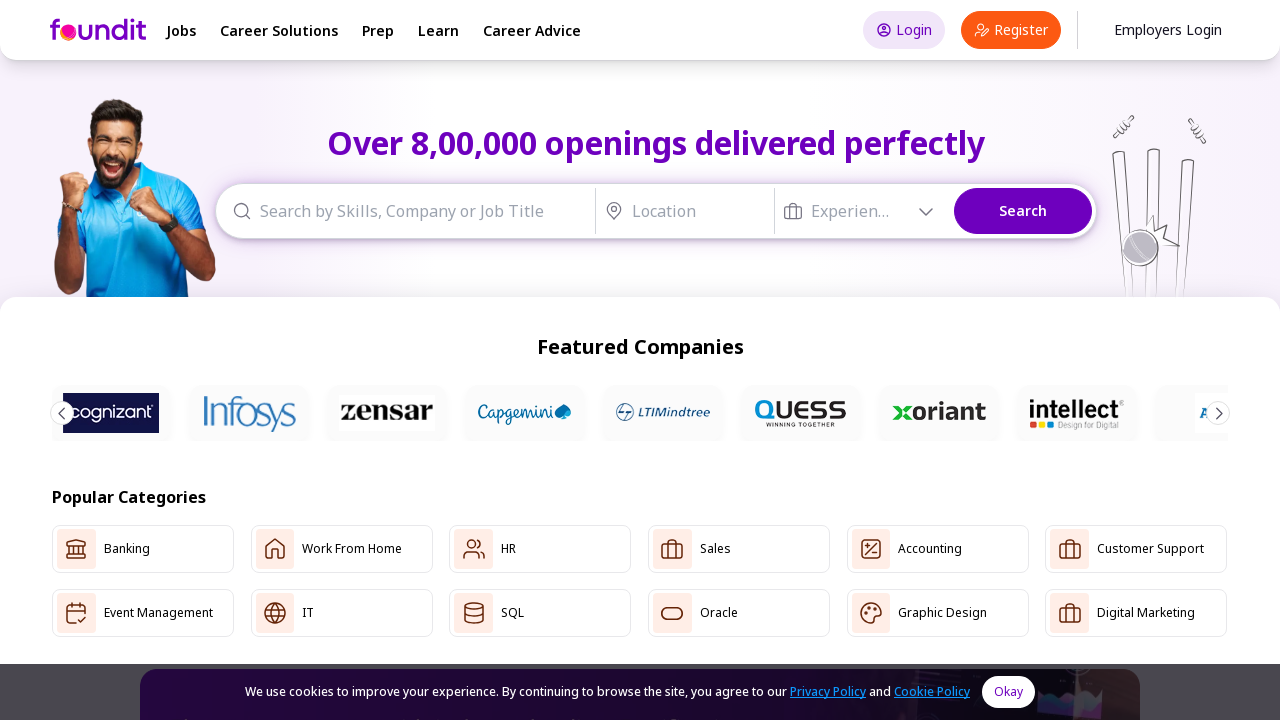

Maximized browser window to 1920x1080 resolution
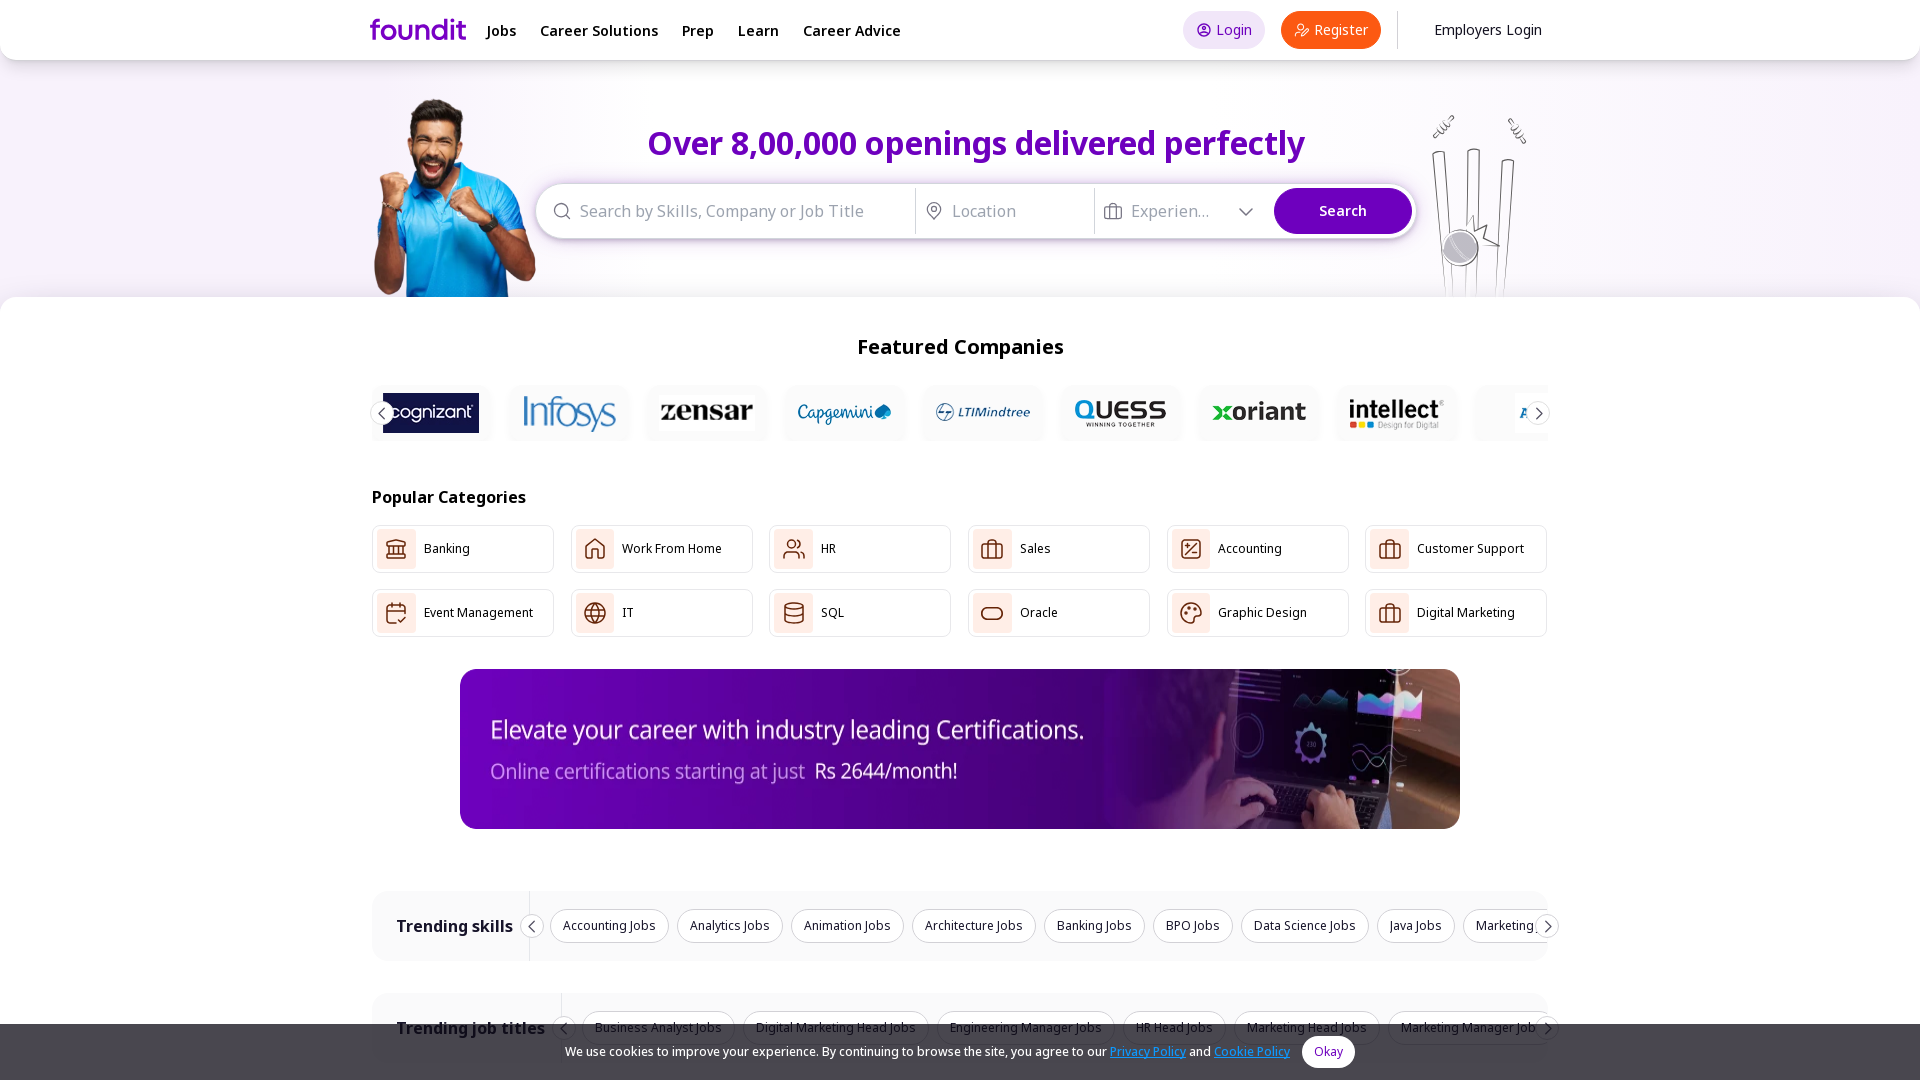

Waited for page DOM to fully load on Monster India job portal
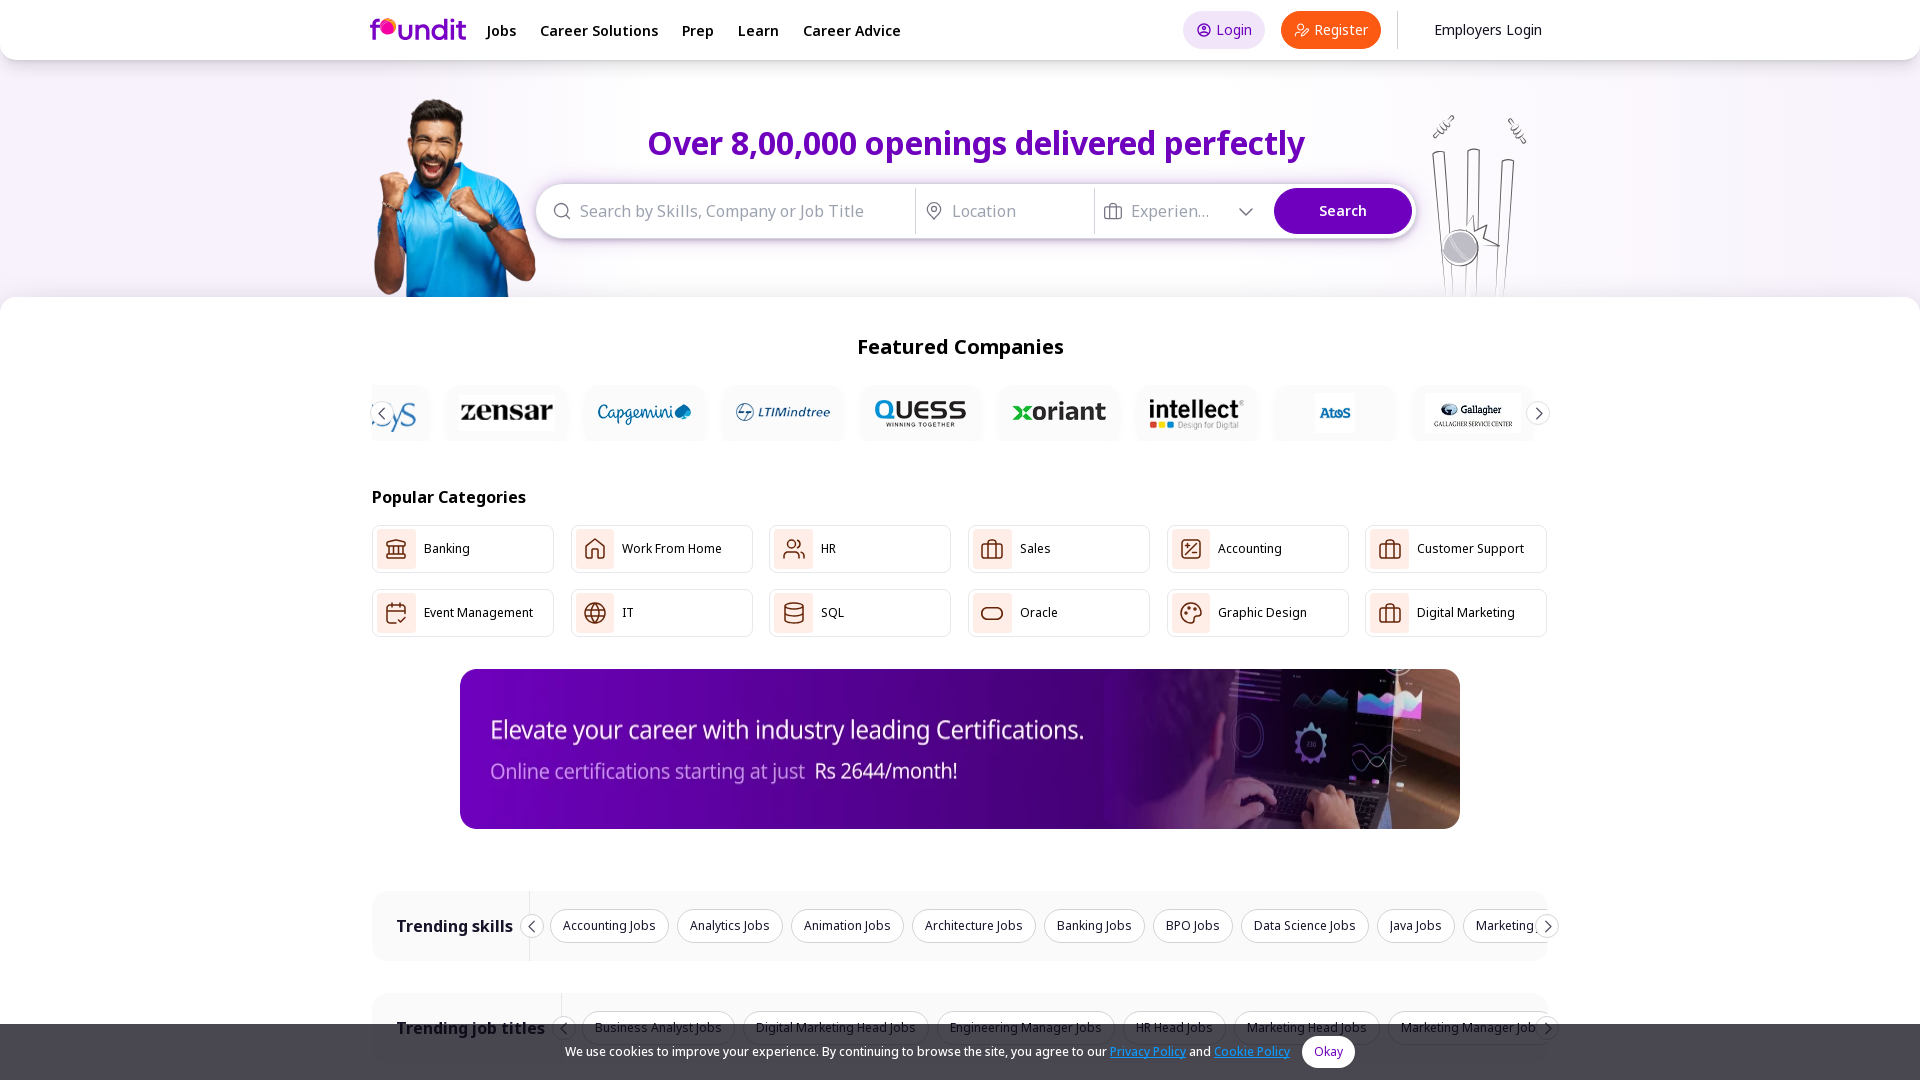

Waited 5 seconds to simulate minimize behavior
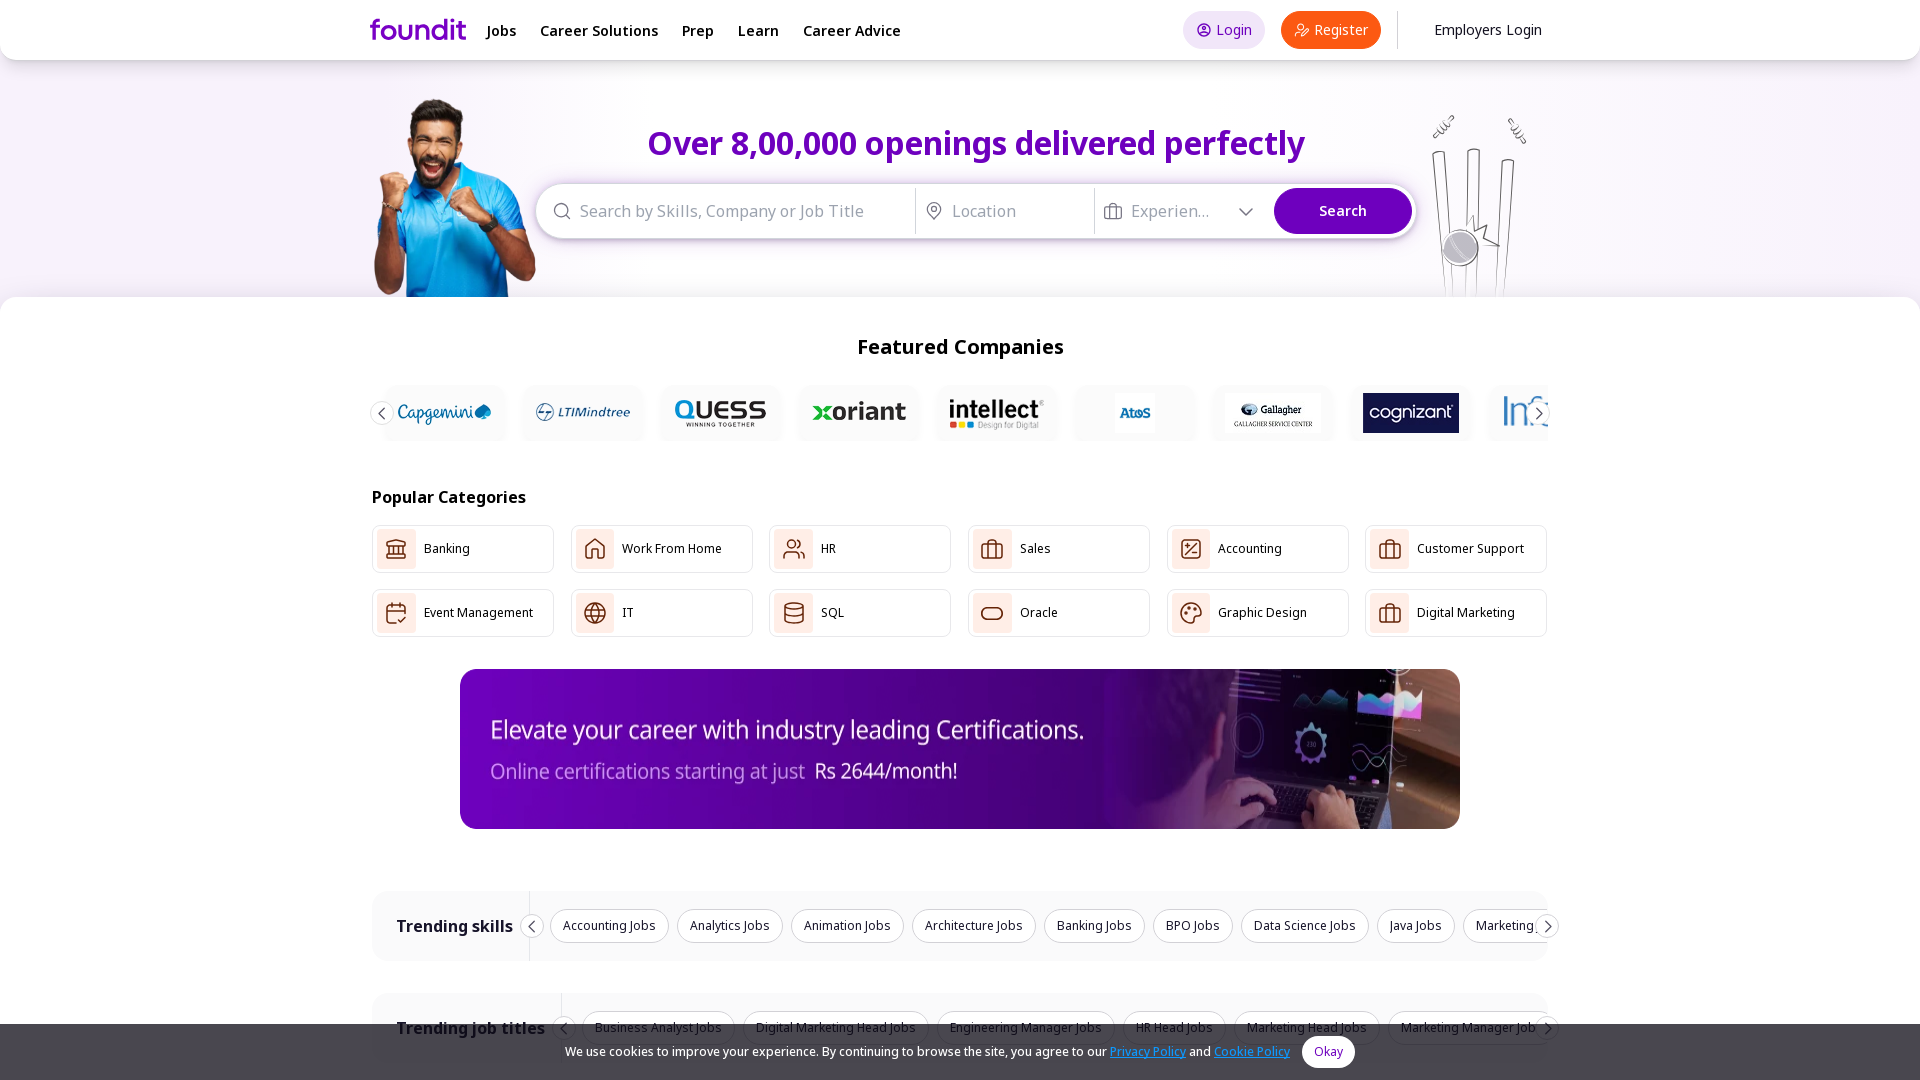

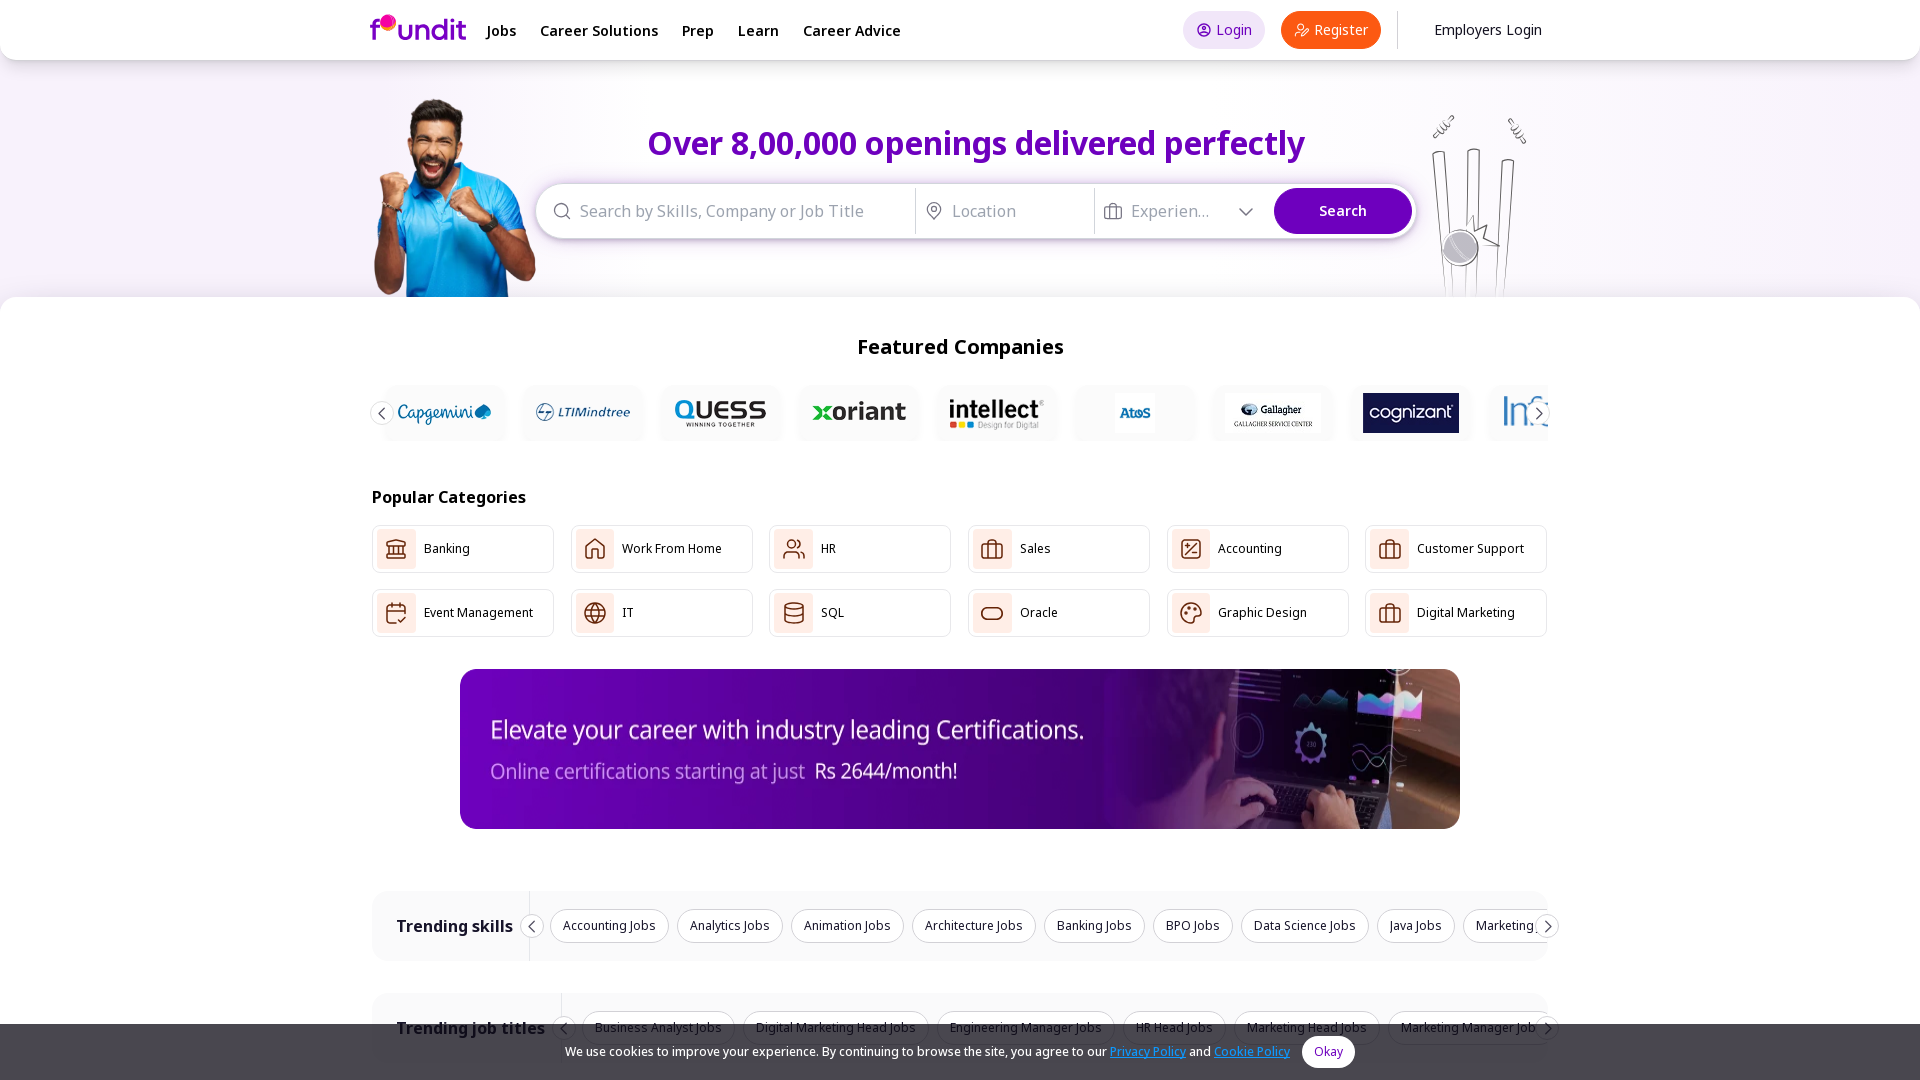